Tests the registration flow on Automation Exercise website by attempting to sign up with an email address, entering name and email in the signup form and clicking the signup button to verify the form submission behavior.

Starting URL: http://automationexercise.com

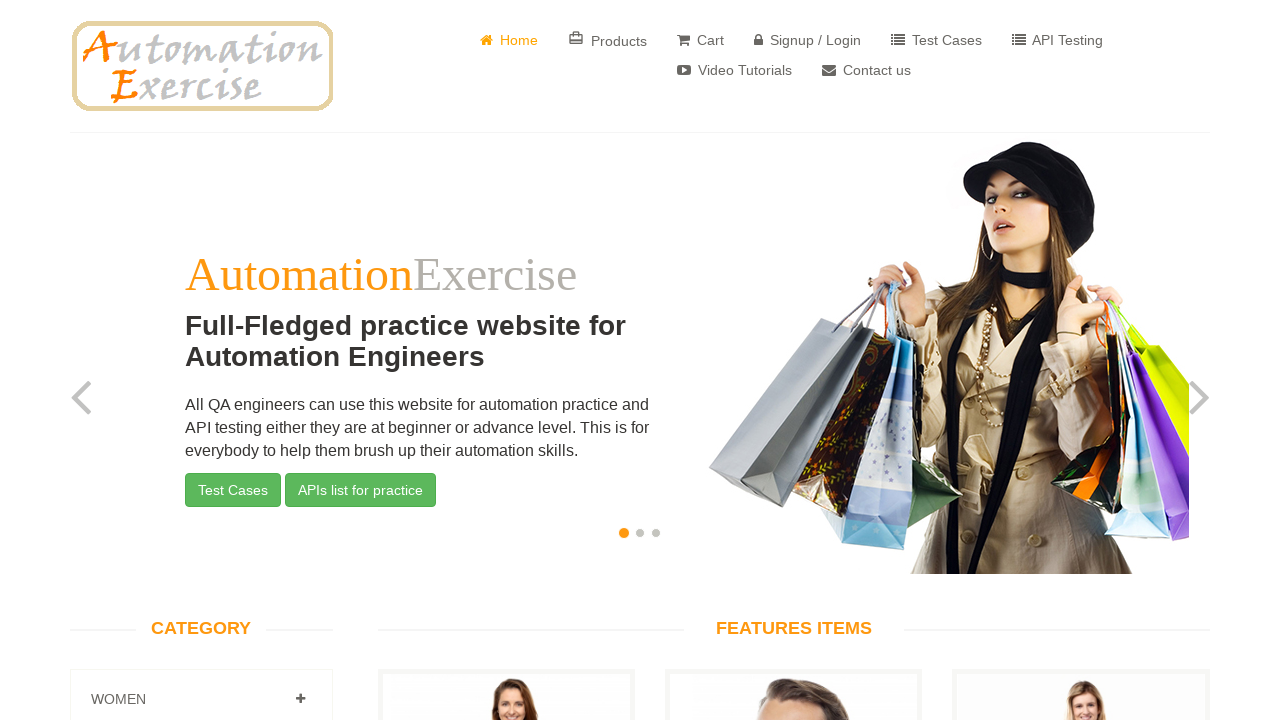

Verified home page title is 'Automation Exercise'
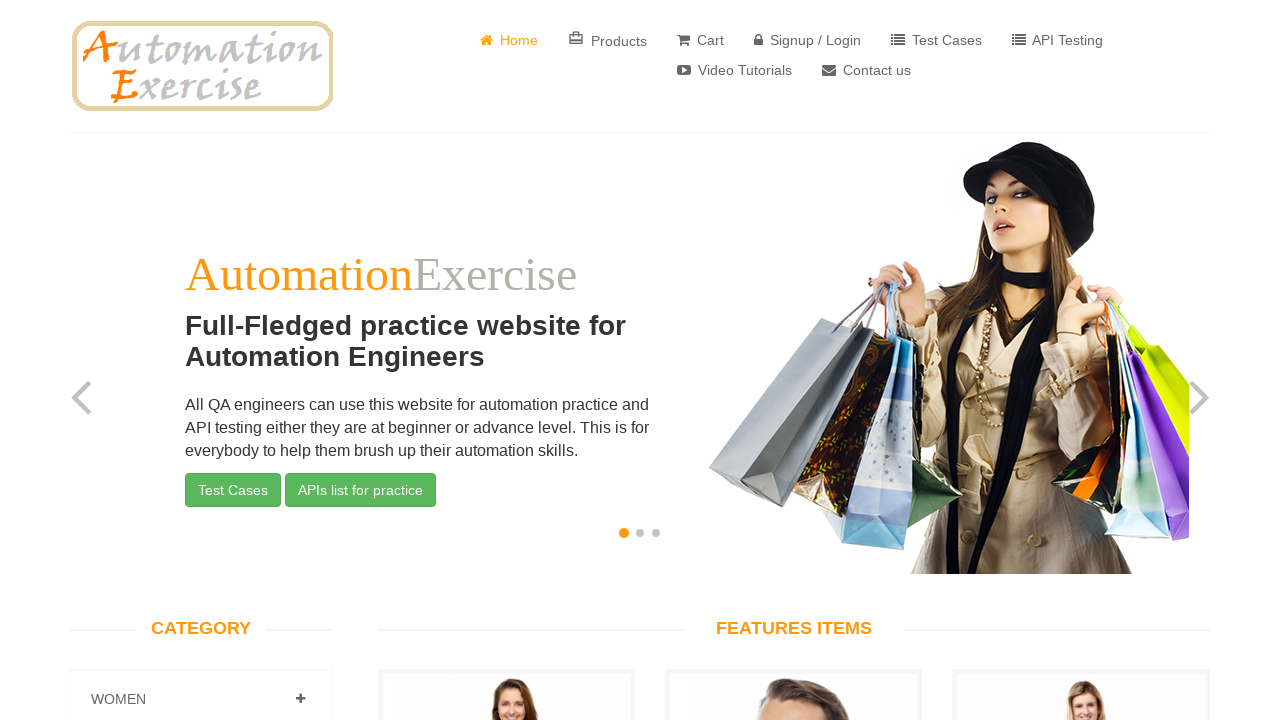

Clicked 'Signup / Login' button at (808, 40) on a[href='/login']
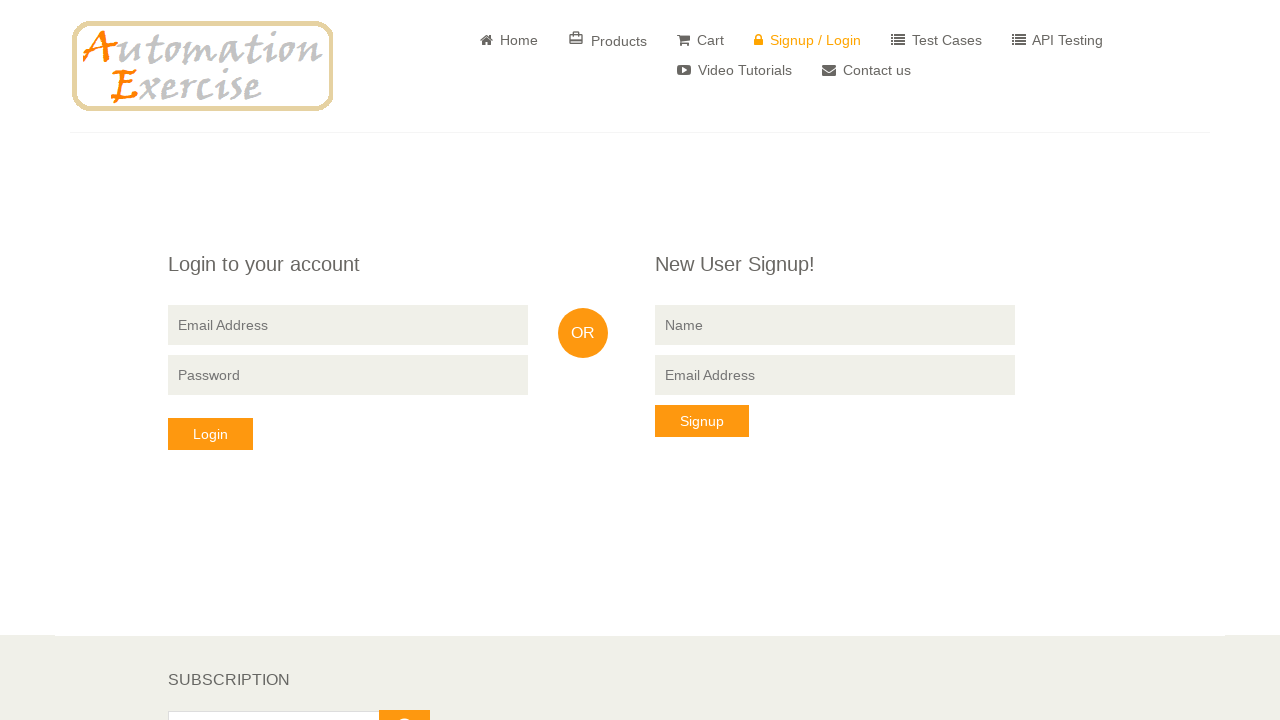

Verified 'New User Signup!' section is visible
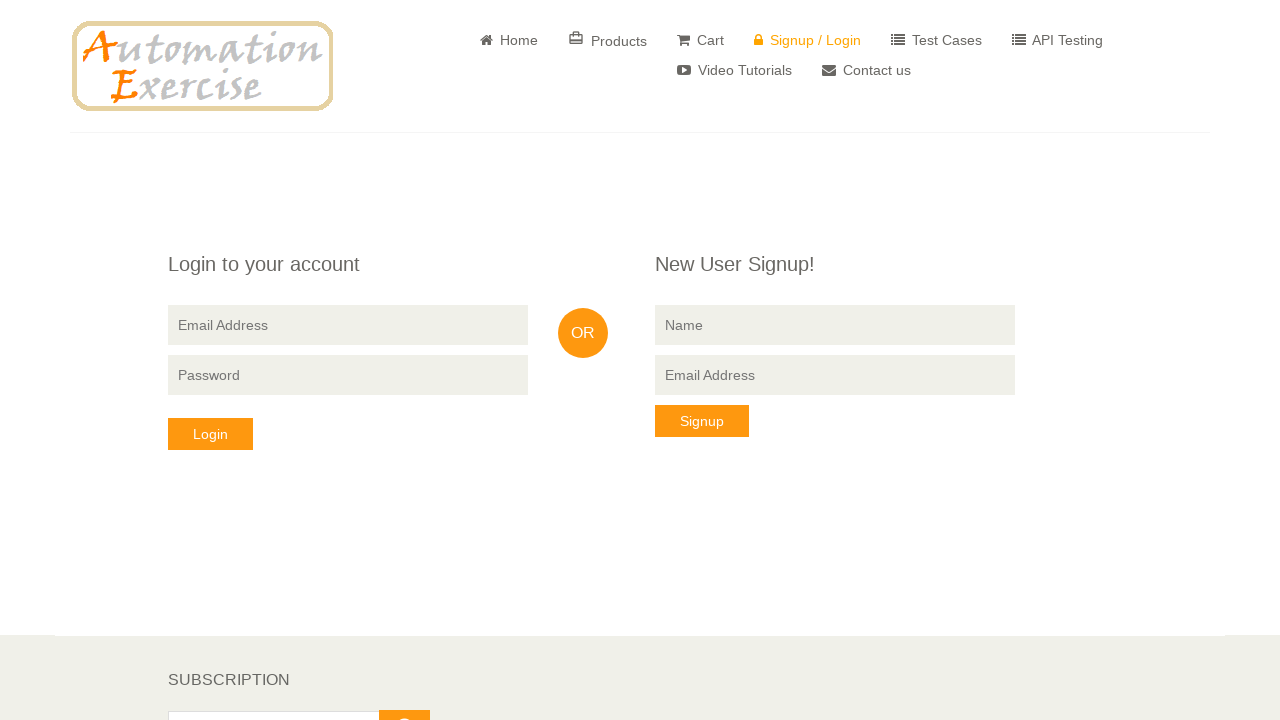

Filled name field with 'testuser_jane' on input[data-qa='signup-name']
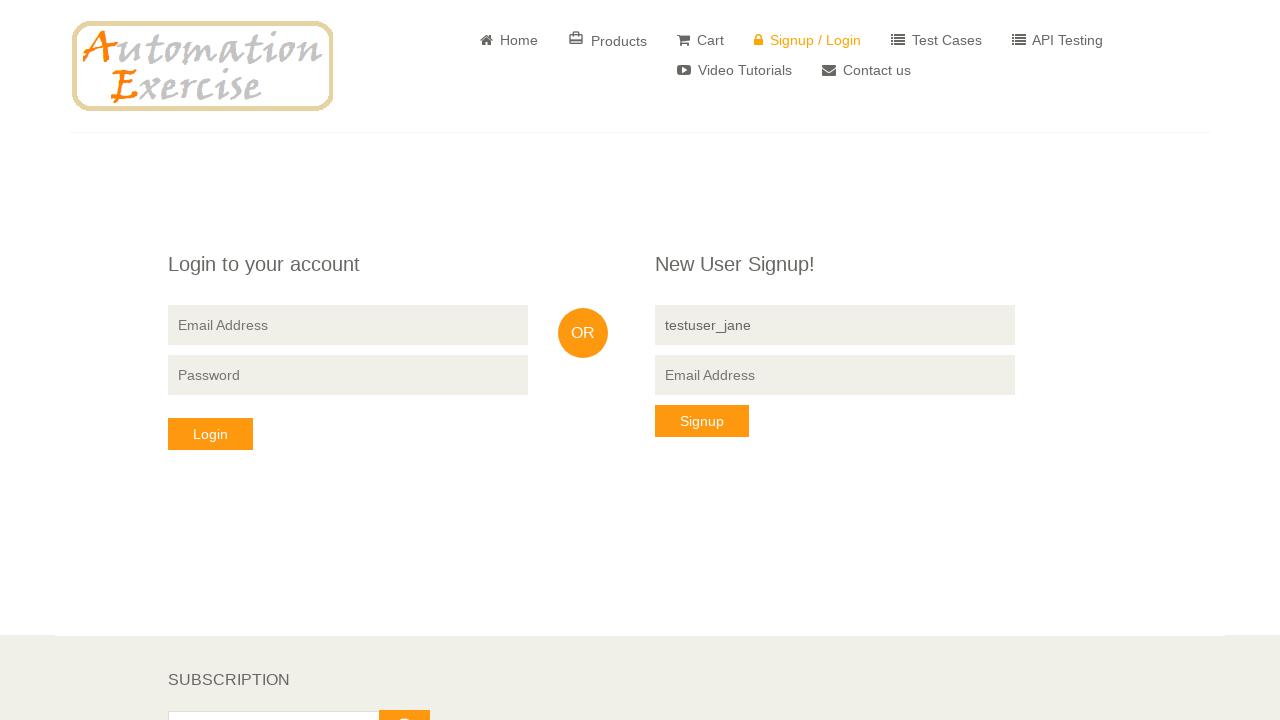

Filled email field with 'existinguser2024@hotmail.com' on input[data-qa='signup-email']
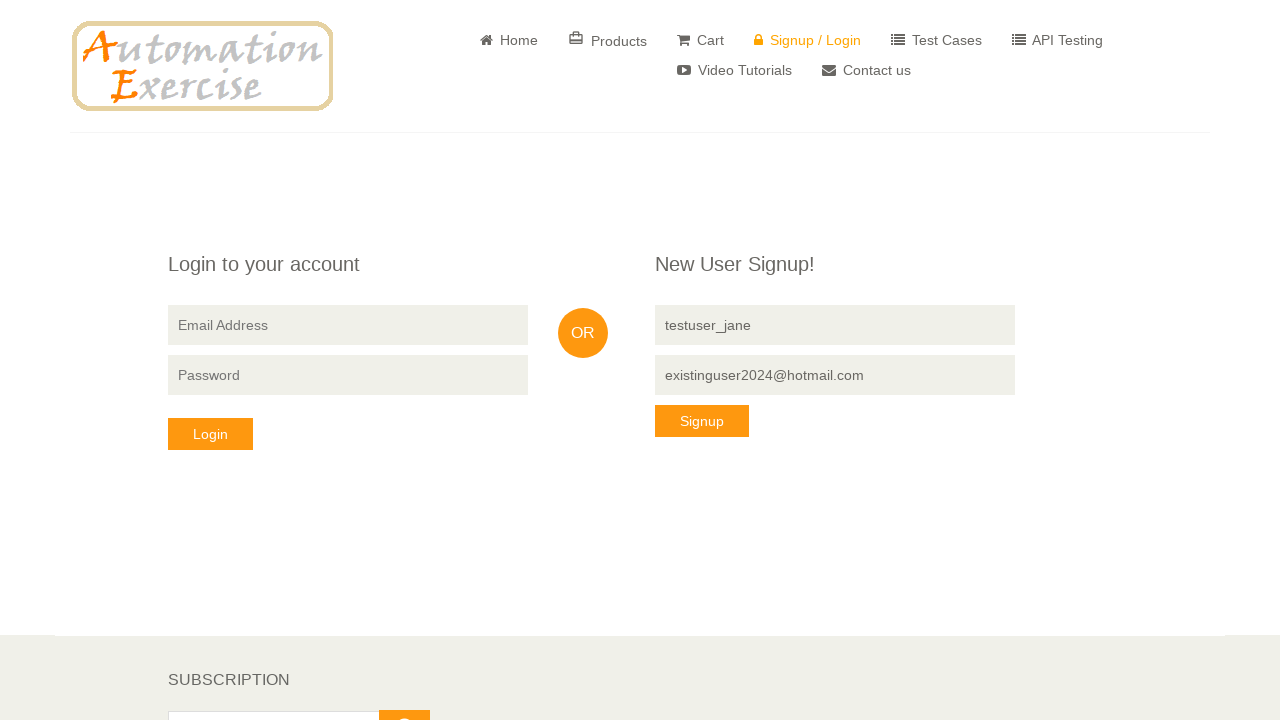

Clicked 'Signup' button to submit the registration form at (702, 421) on button[data-qa='signup-button']
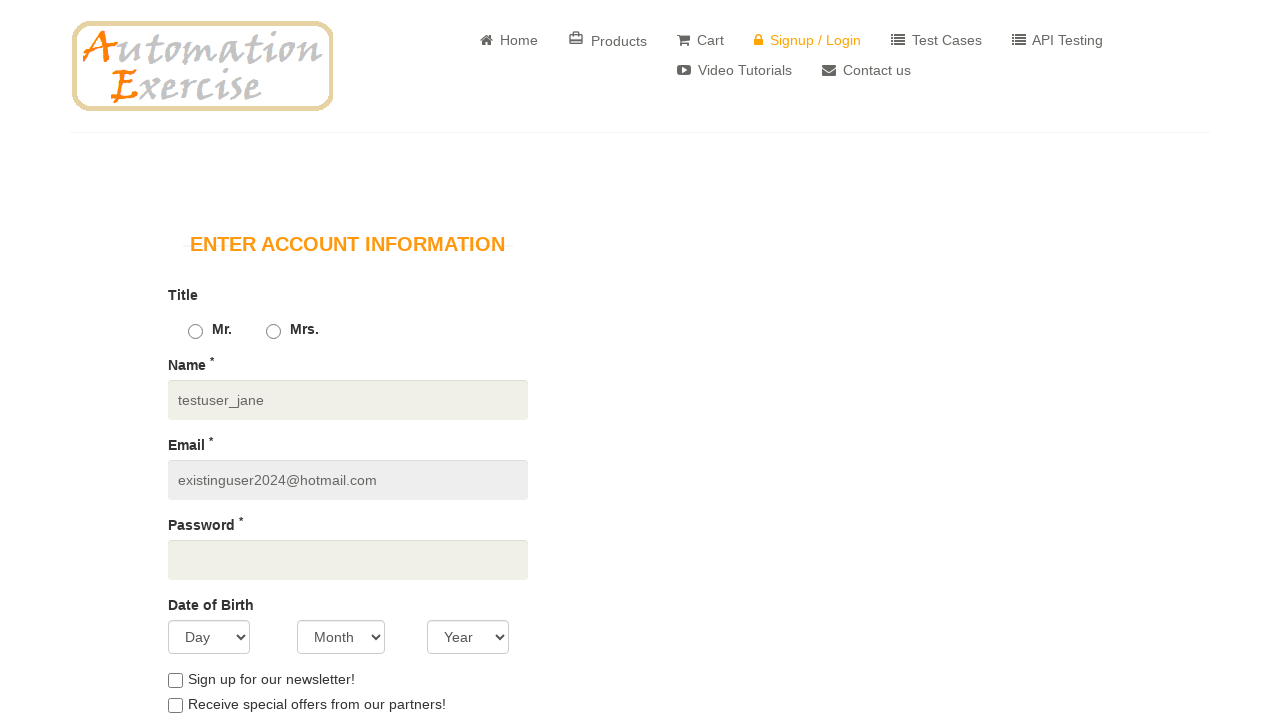

Waited for form submission response
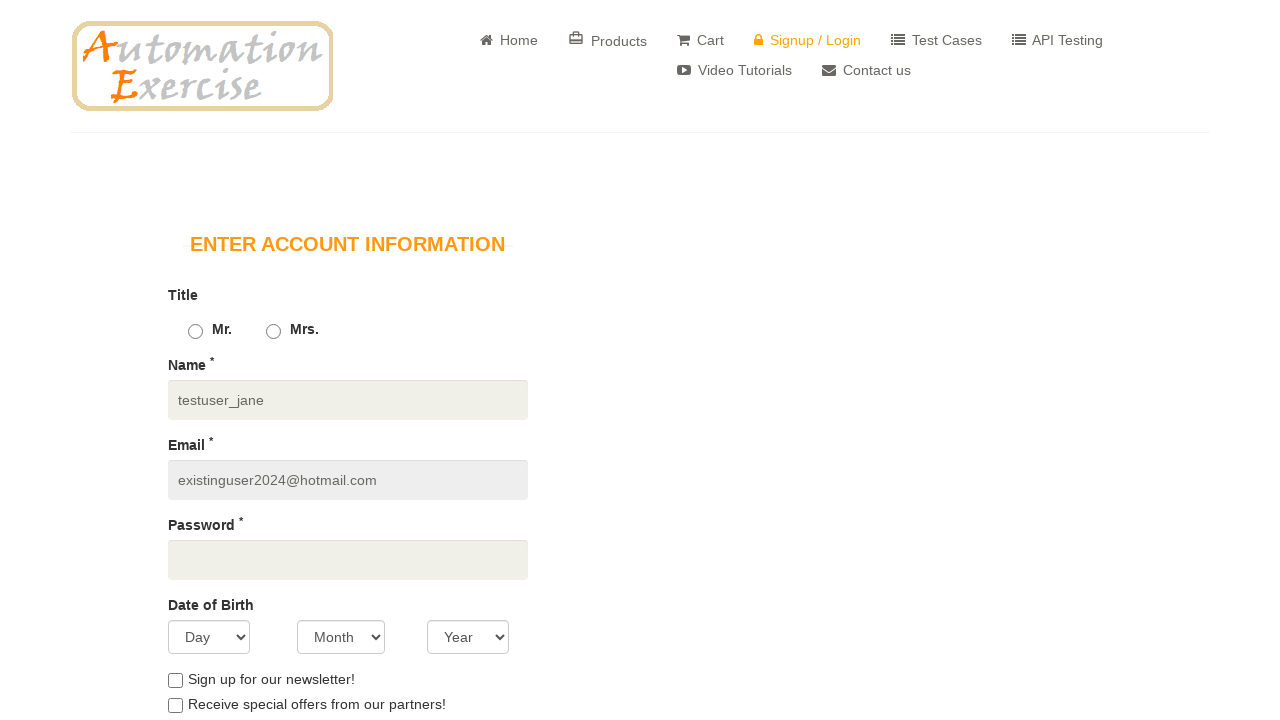

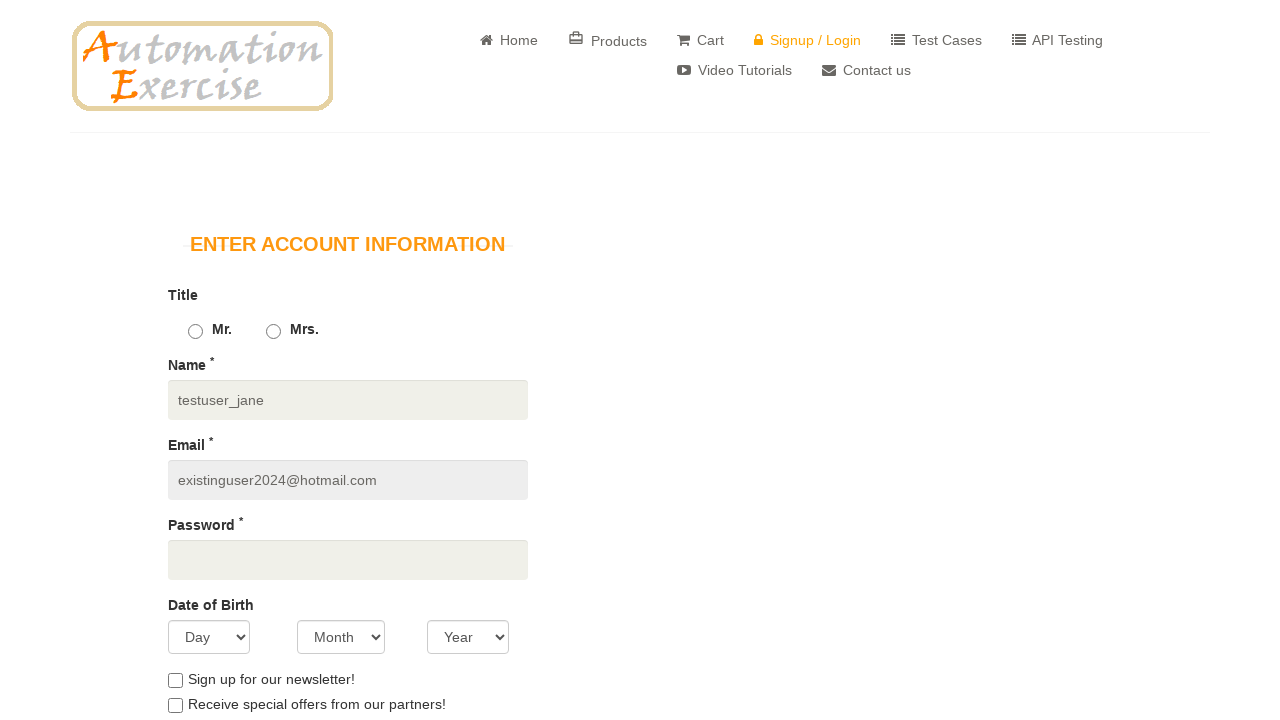